Tests percent calculator by entering values in textboxes and clicking calculate button

Starting URL: http://www.calculator.net/percent-calculator.html

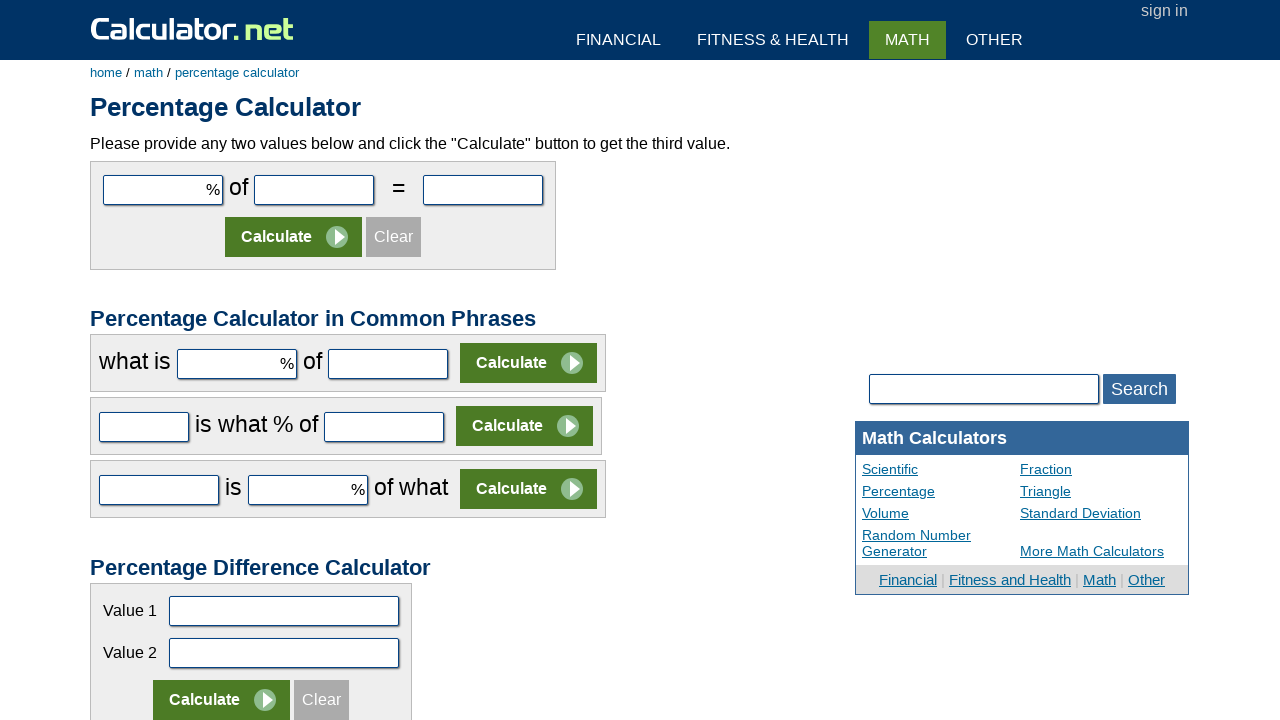

Entered value 10 in the first number field on #cpar1
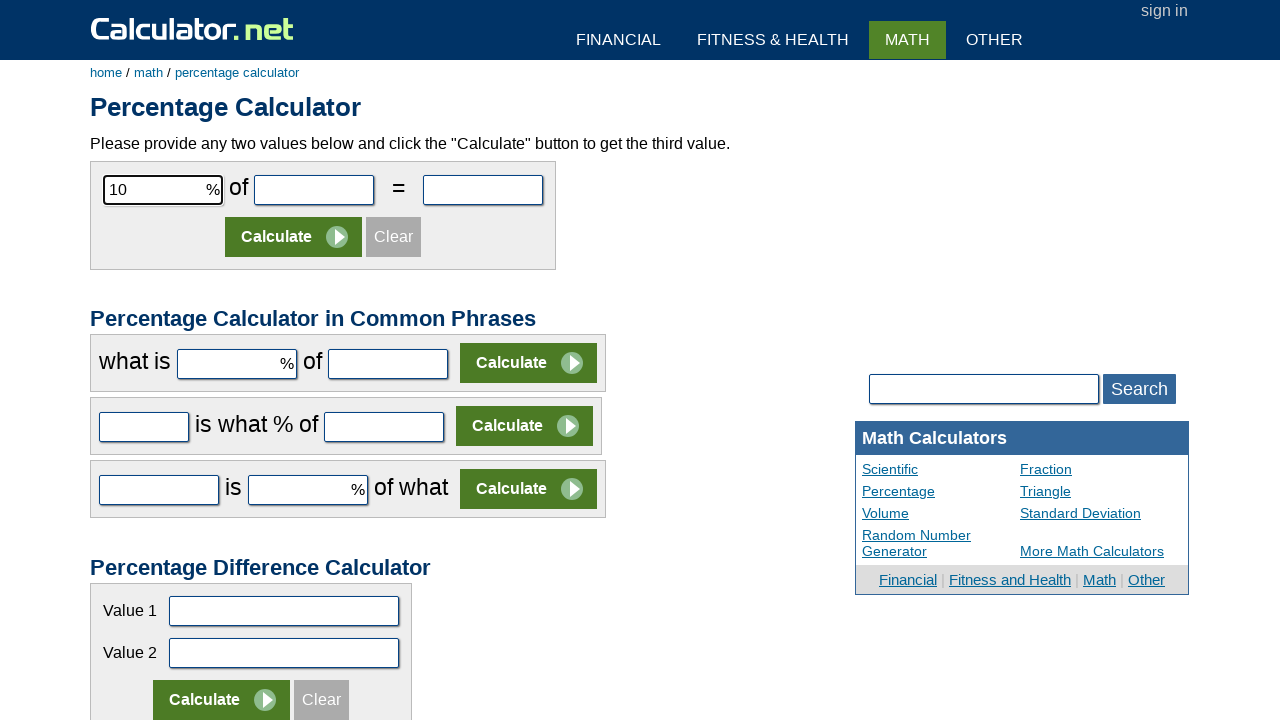

Entered value 20 in the third number field on #cpar3
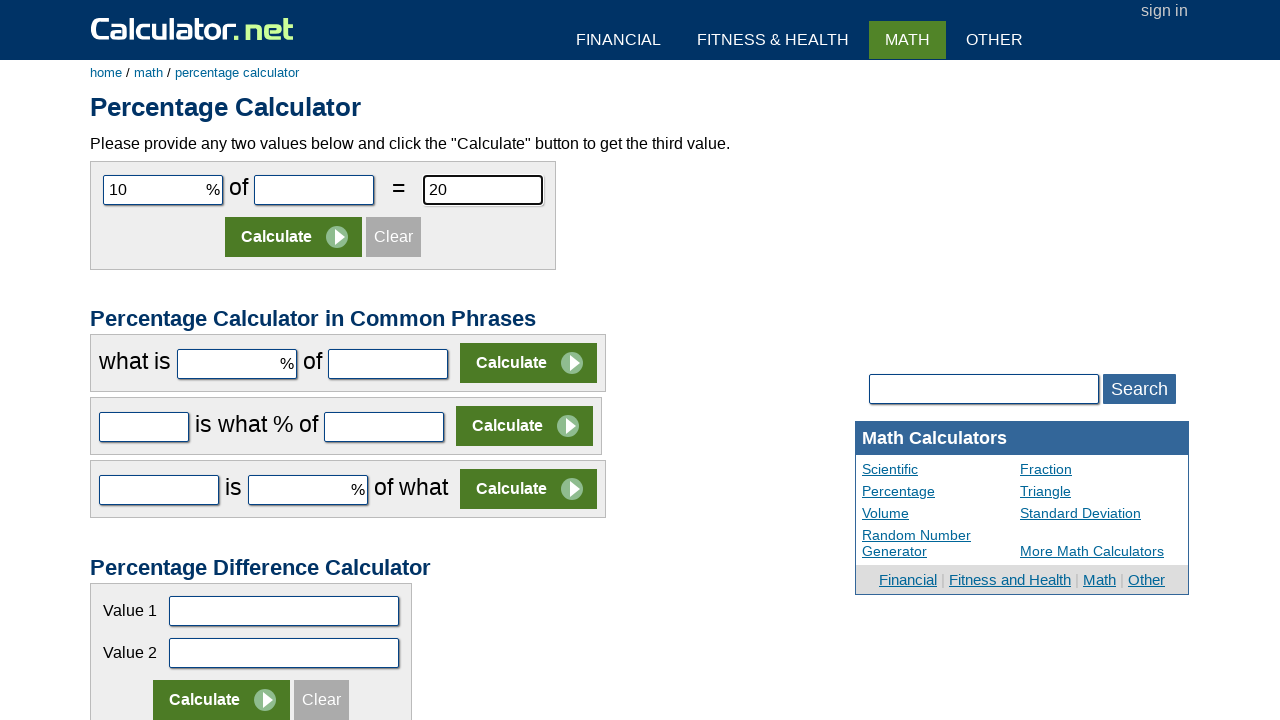

Clicked the Calculate button at (294, 237) on input[value='Calculate']
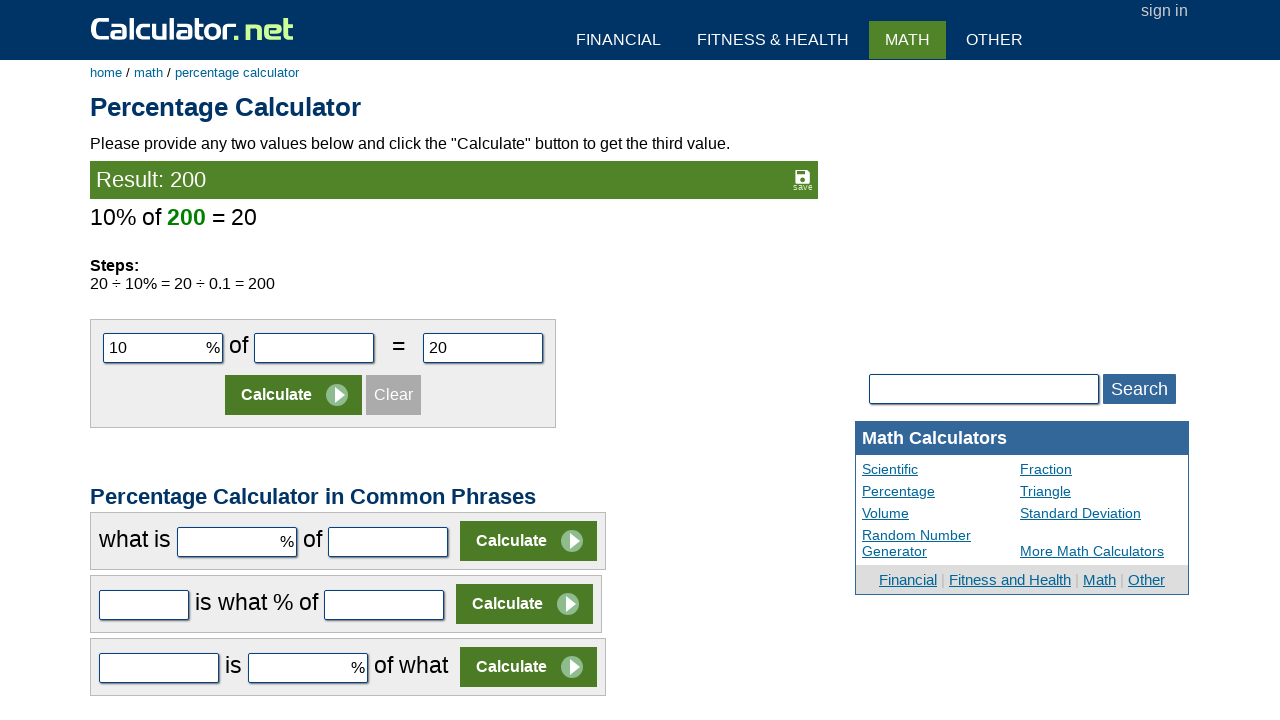

Calculation results appeared on the page
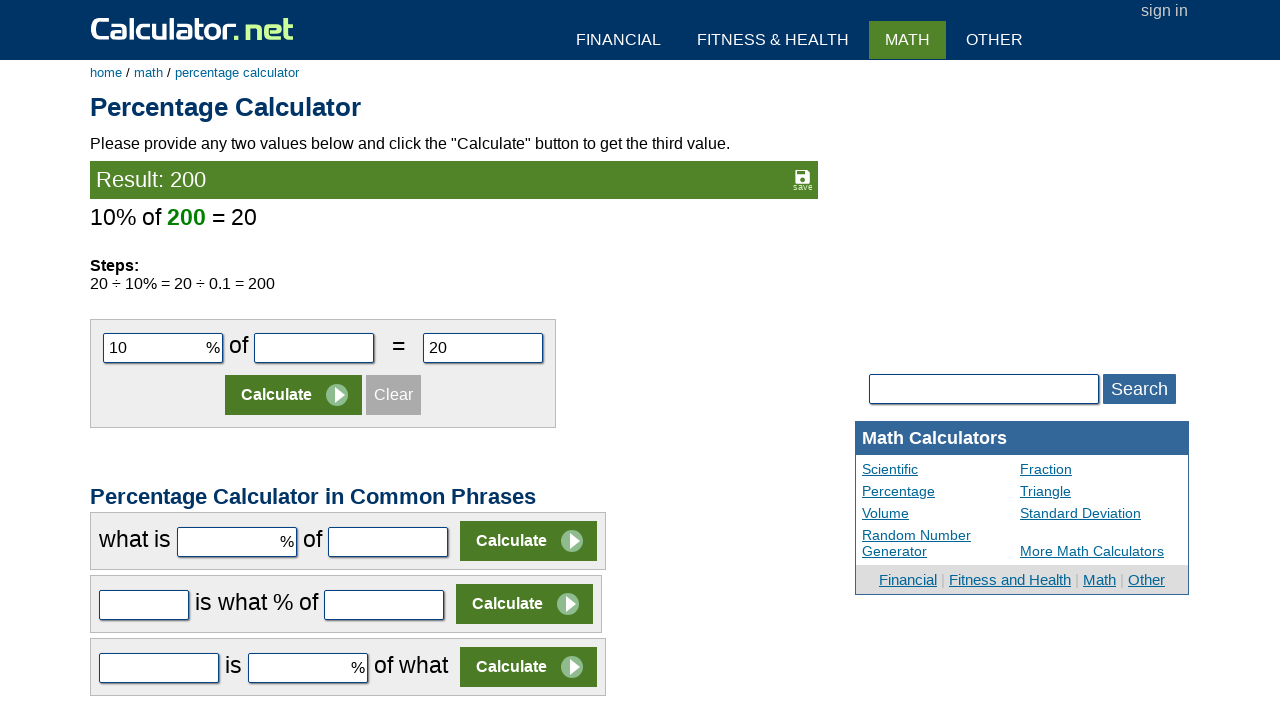

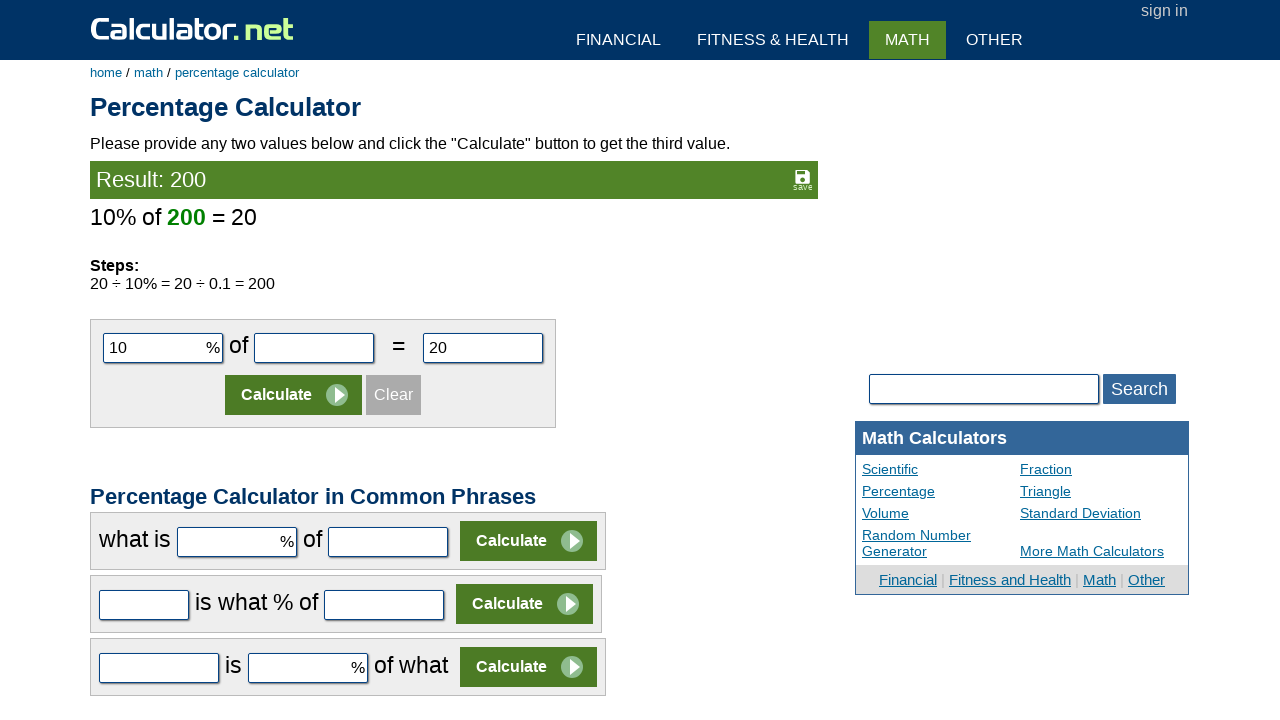